Tests Shadow DOM interaction by accessing a shadow root element and entering text in a search input

Starting URL: https://books-pwakit.appspot.com/

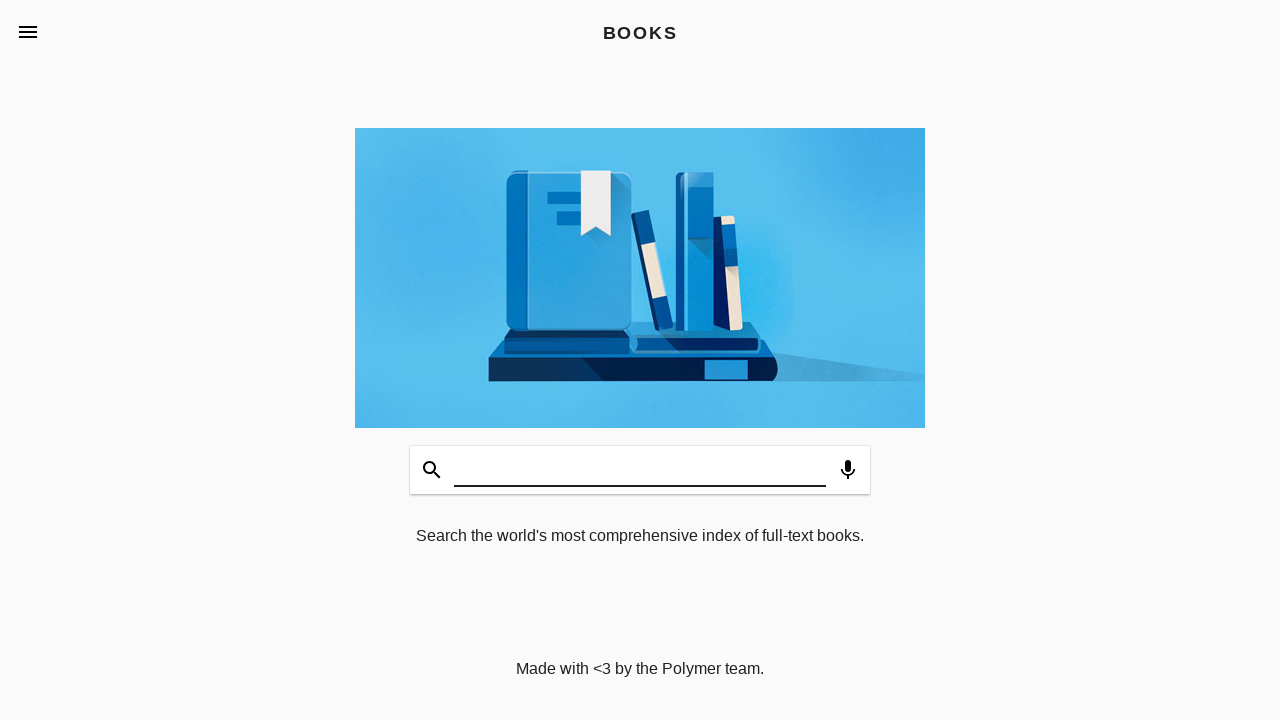

Navigated to Books PWA Kit homepage
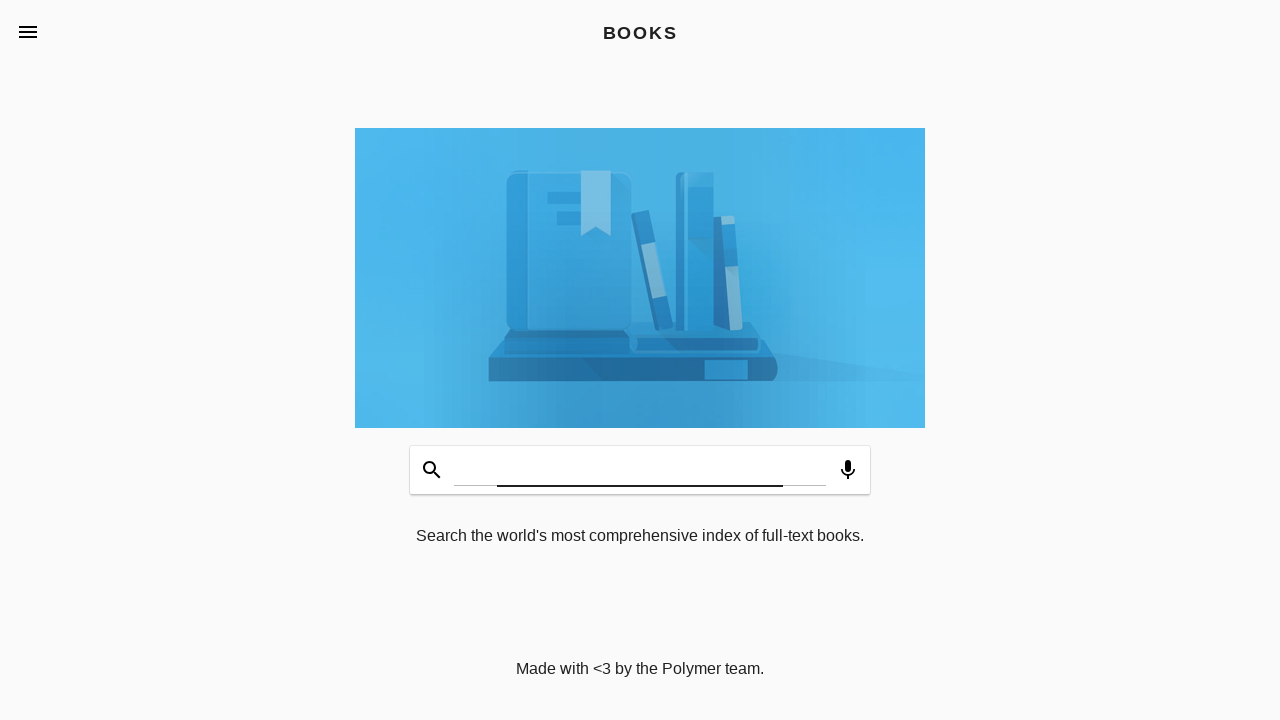

Accessed shadow DOM element and filled search input with 'Test' on [apptitle='BOOKS'] >> #input
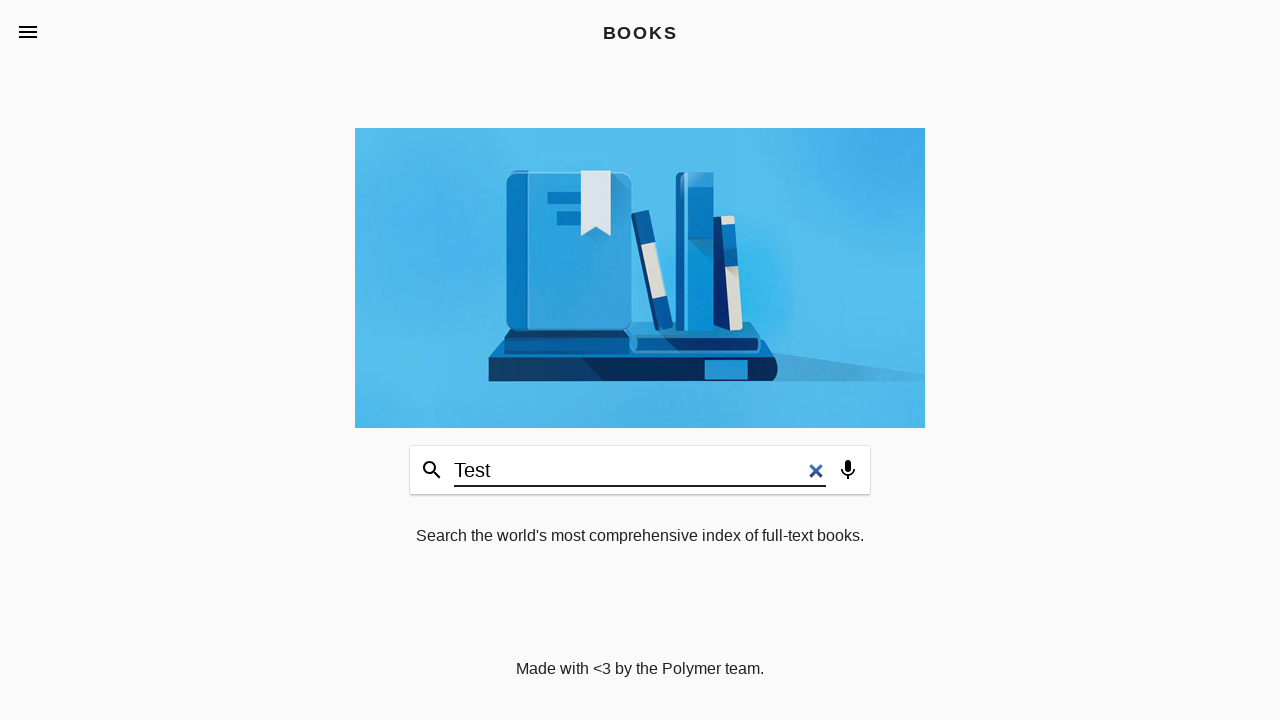

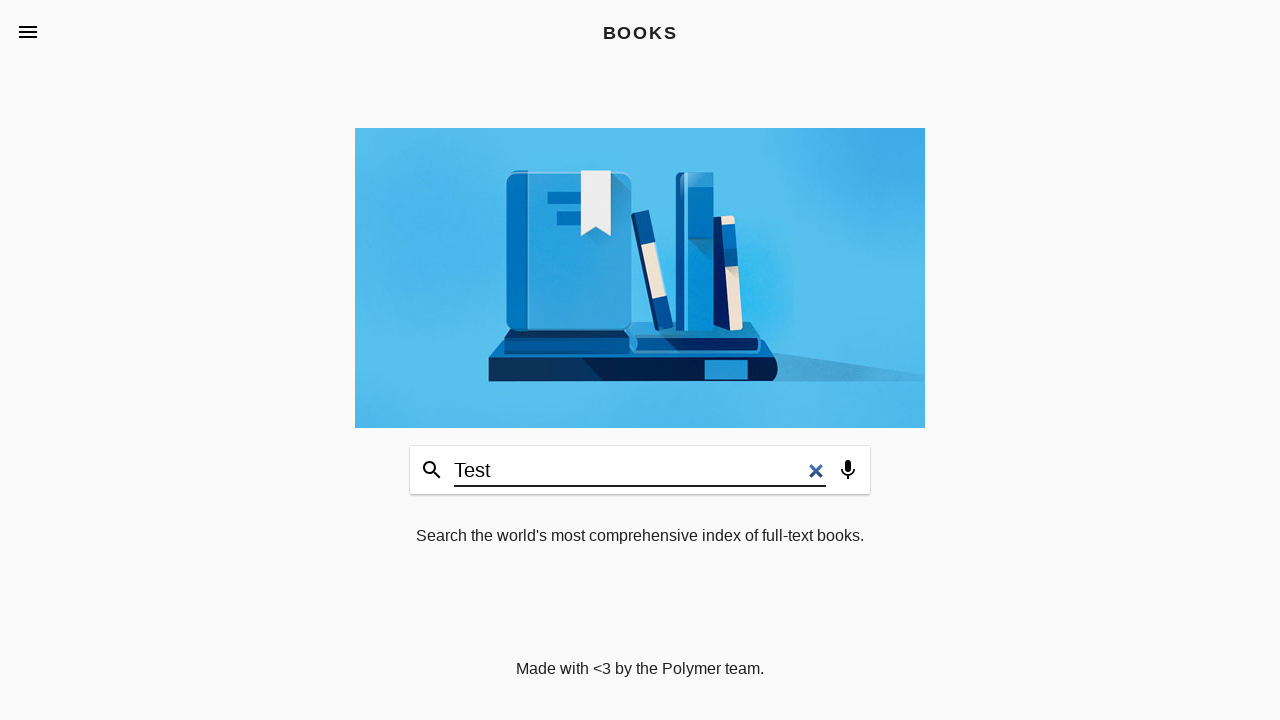